Tests alert handling by clicking a button to trigger an alert and then accepting it

Starting URL: http://seleniumpractise.blogspot.com/2019/01/alert-demo.html

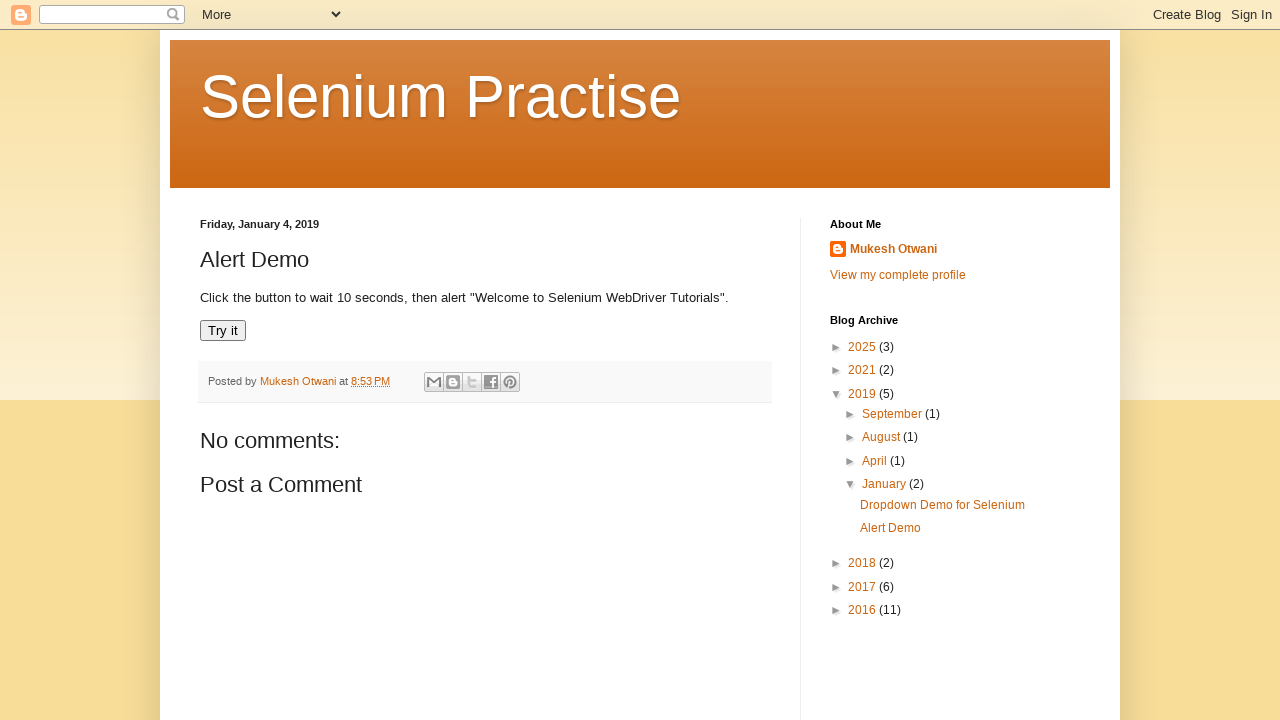

Clicked 'Try it' button to trigger alert at (223, 331) on xpath=//button[text()='Try it']
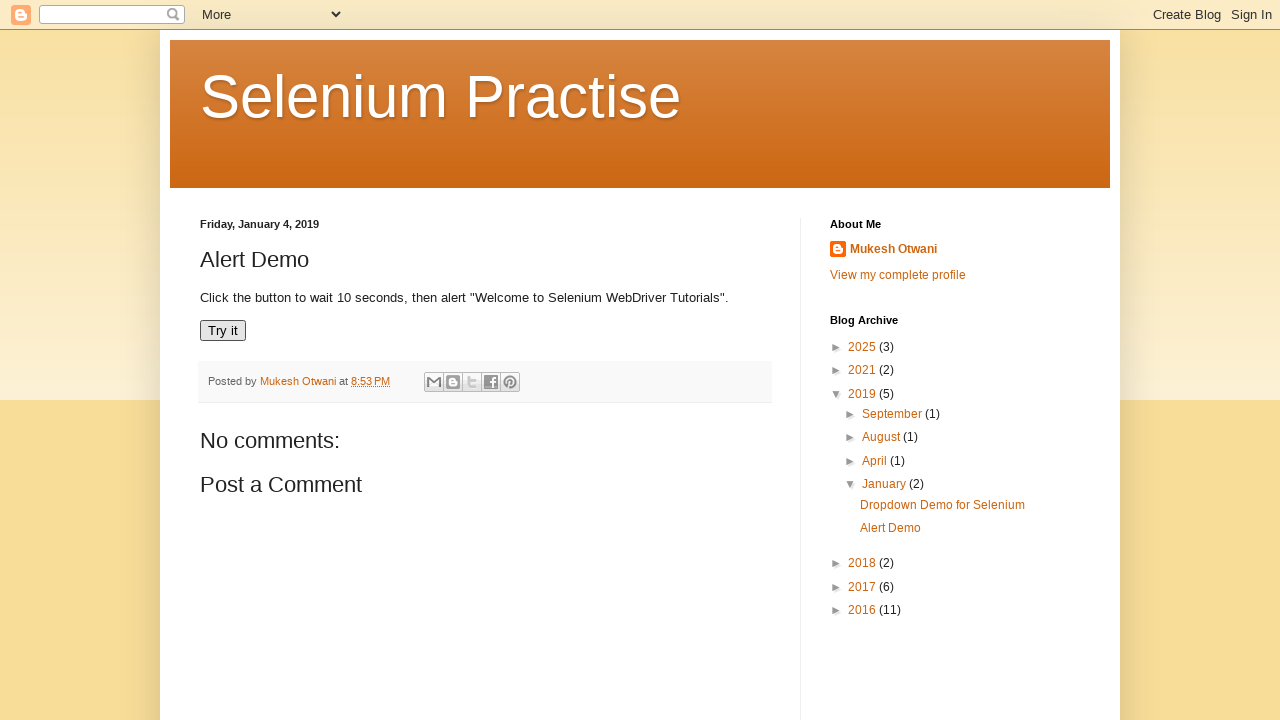

Set up dialog handler to automatically accept alerts
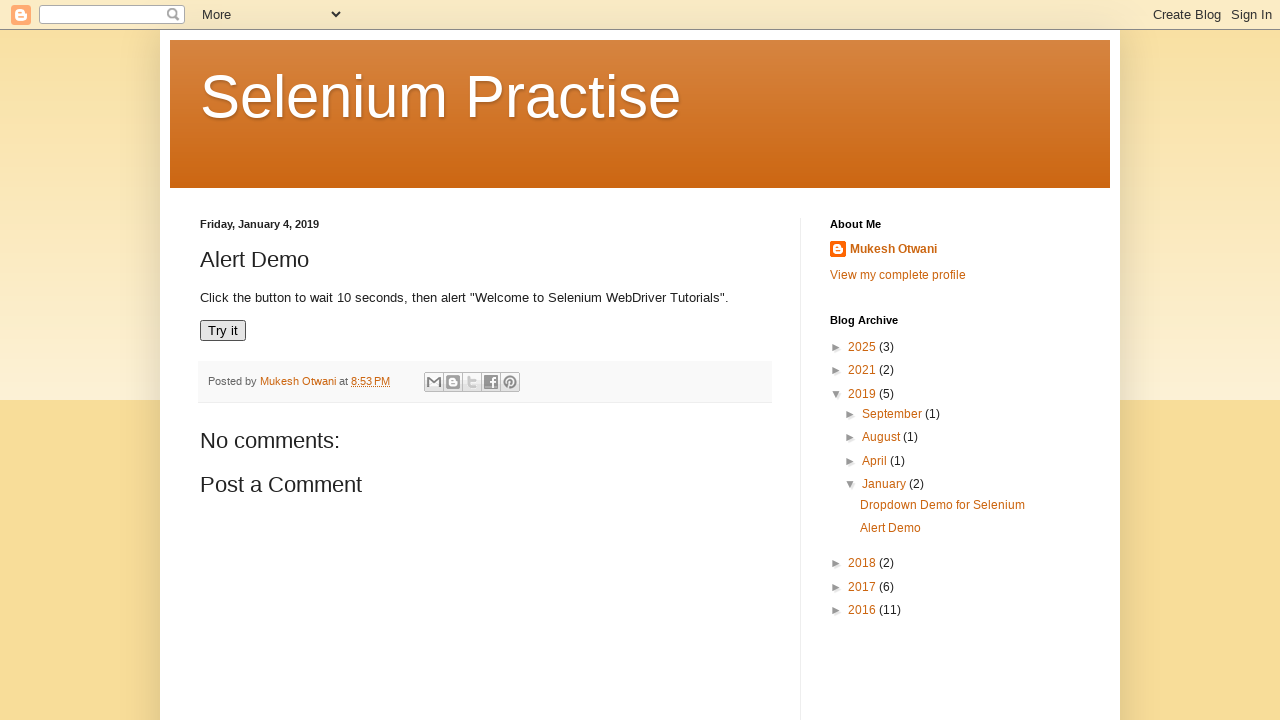

Clicked 'Try it' button again to trigger alert with handler active at (223, 331) on xpath=//button[text()='Try it']
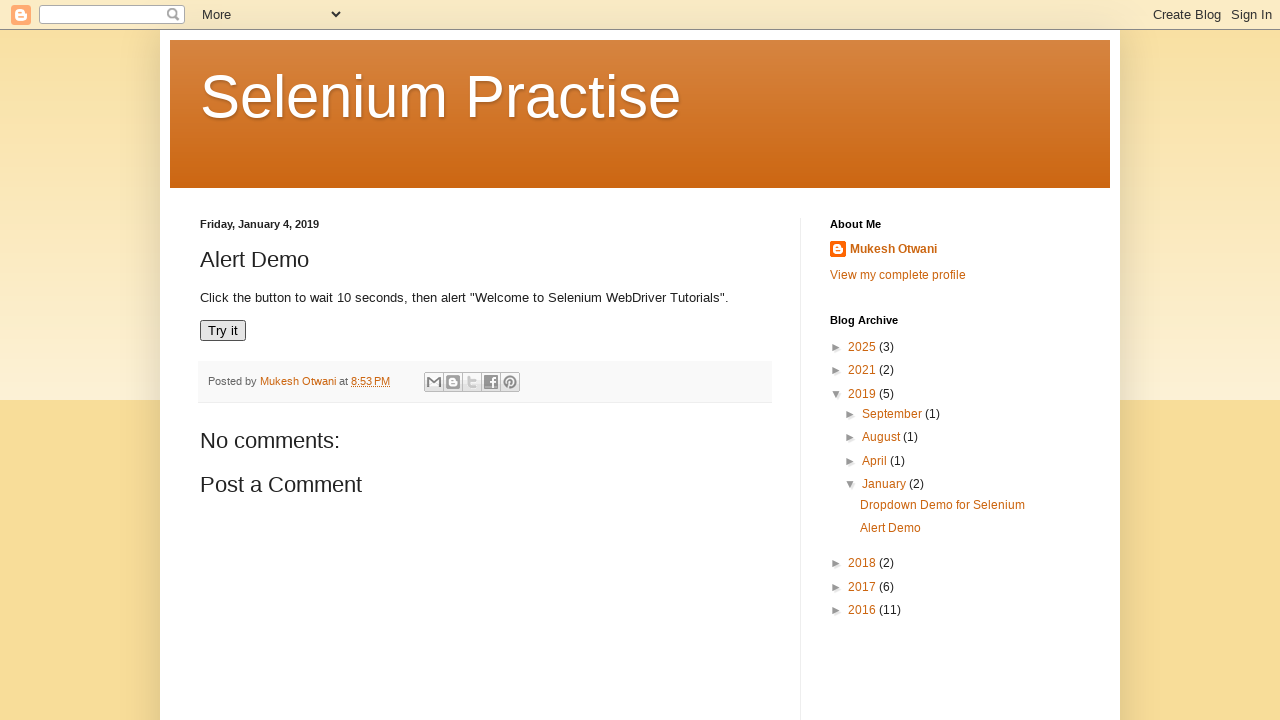

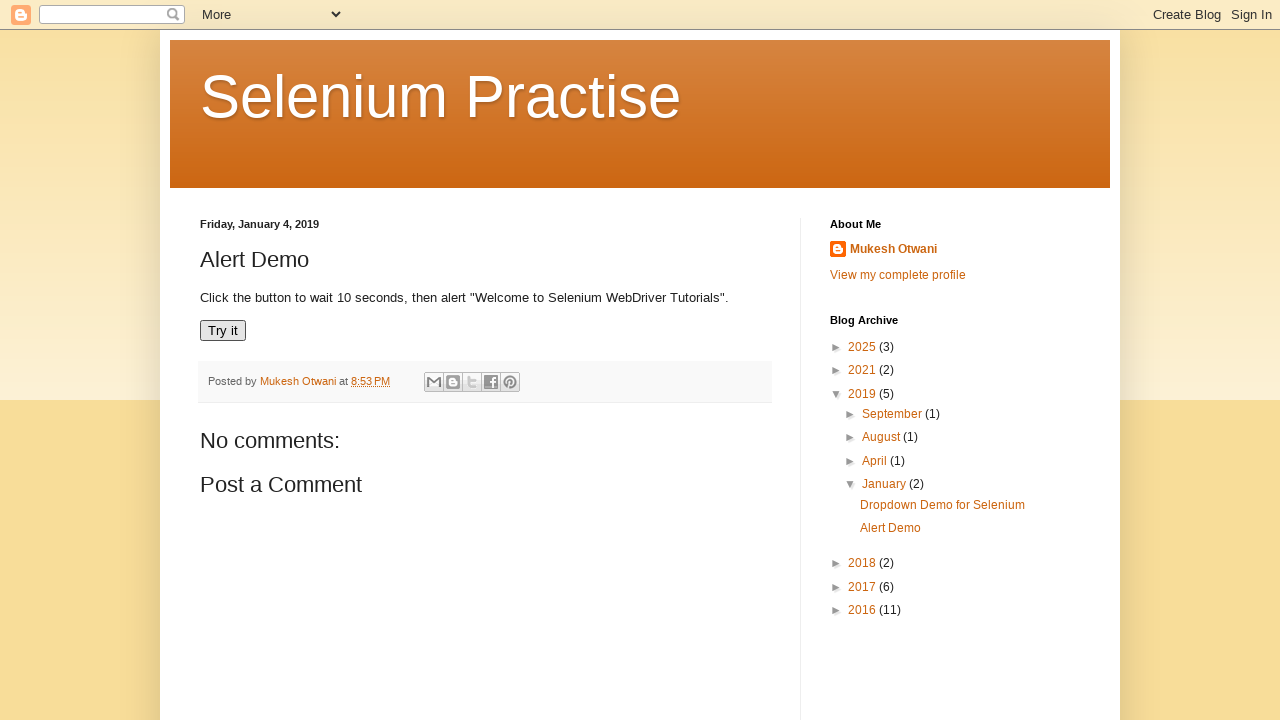